Navigates to Mphasis careers page and clicks on a navigation link

Starting URL: https://careers.mphasis.com/home.html

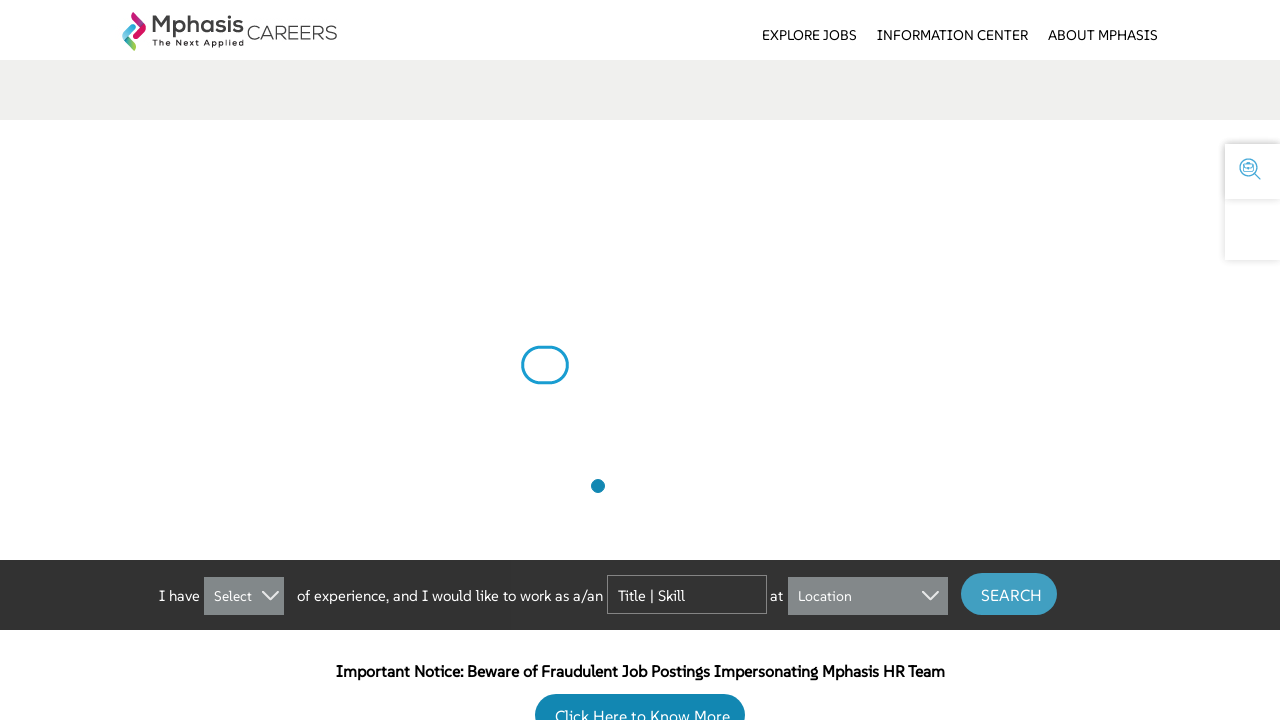

Navigated to Mphasis careers homepage
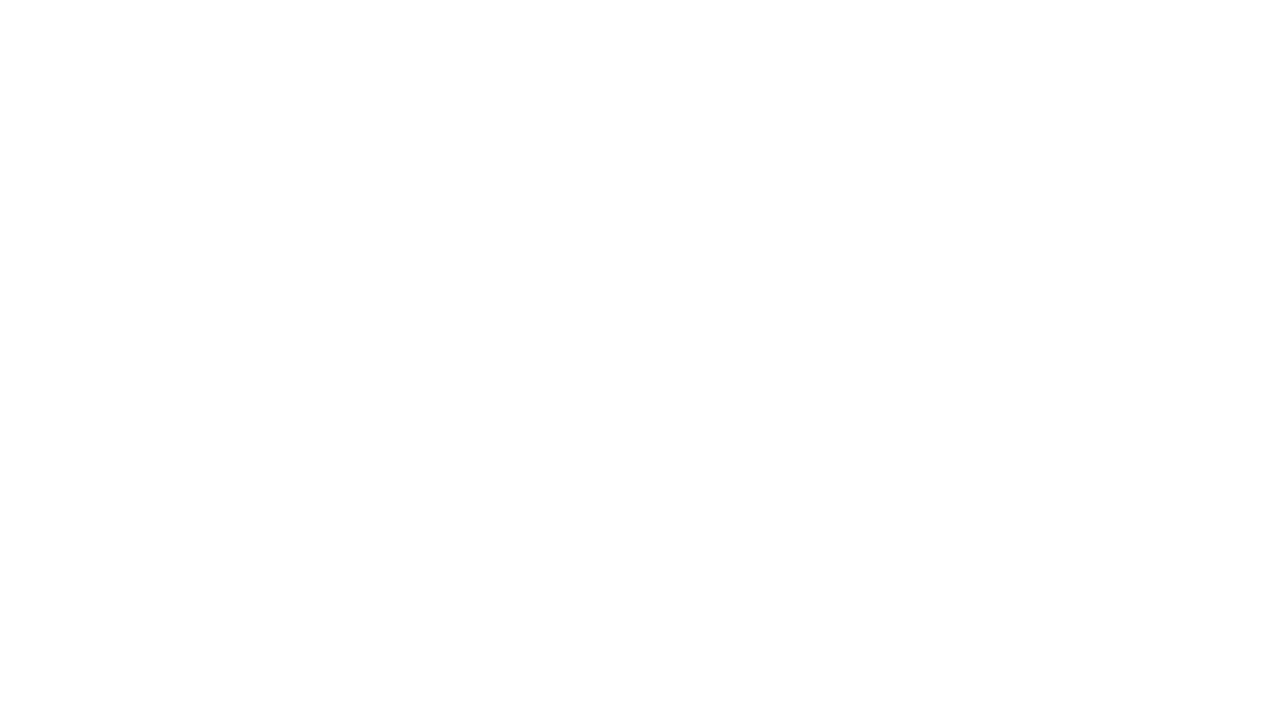

Clicked on navigation link in header at (810, 35) on xpath=/html/body/div/header/div/div[1]/div[1]/div/div/div[2]/nav/a[1]
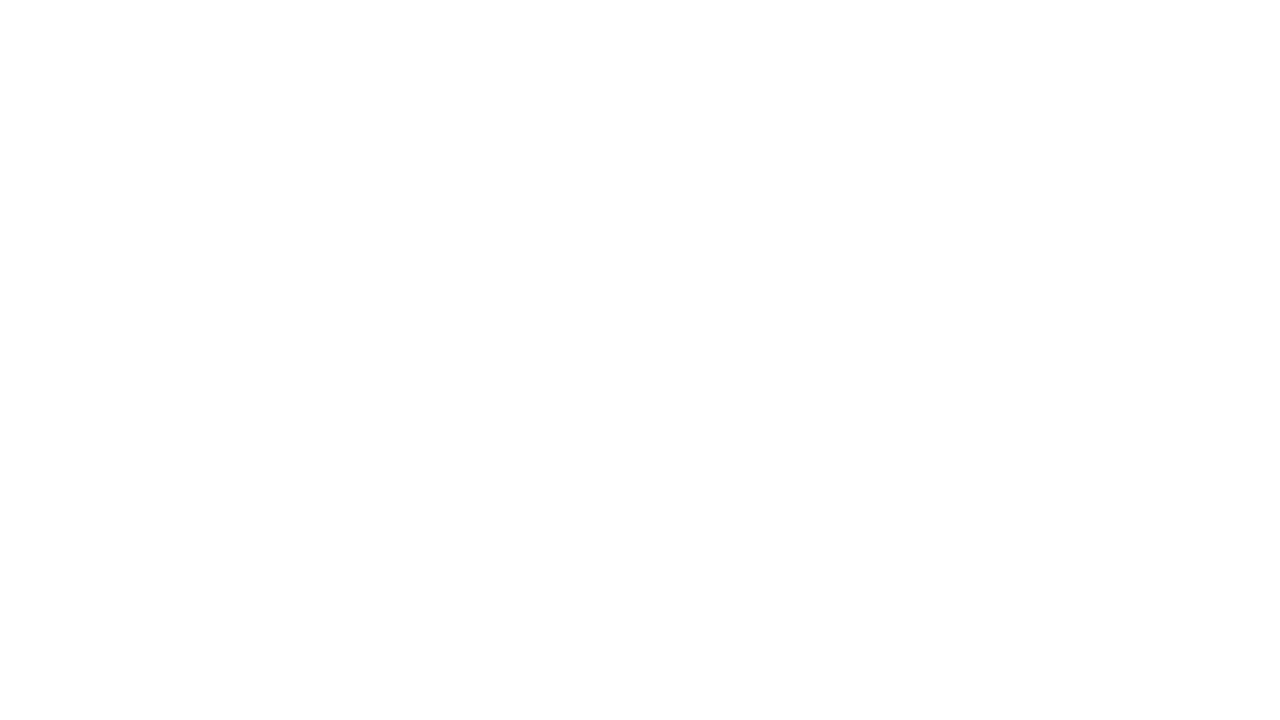

Page navigation completed and network idle
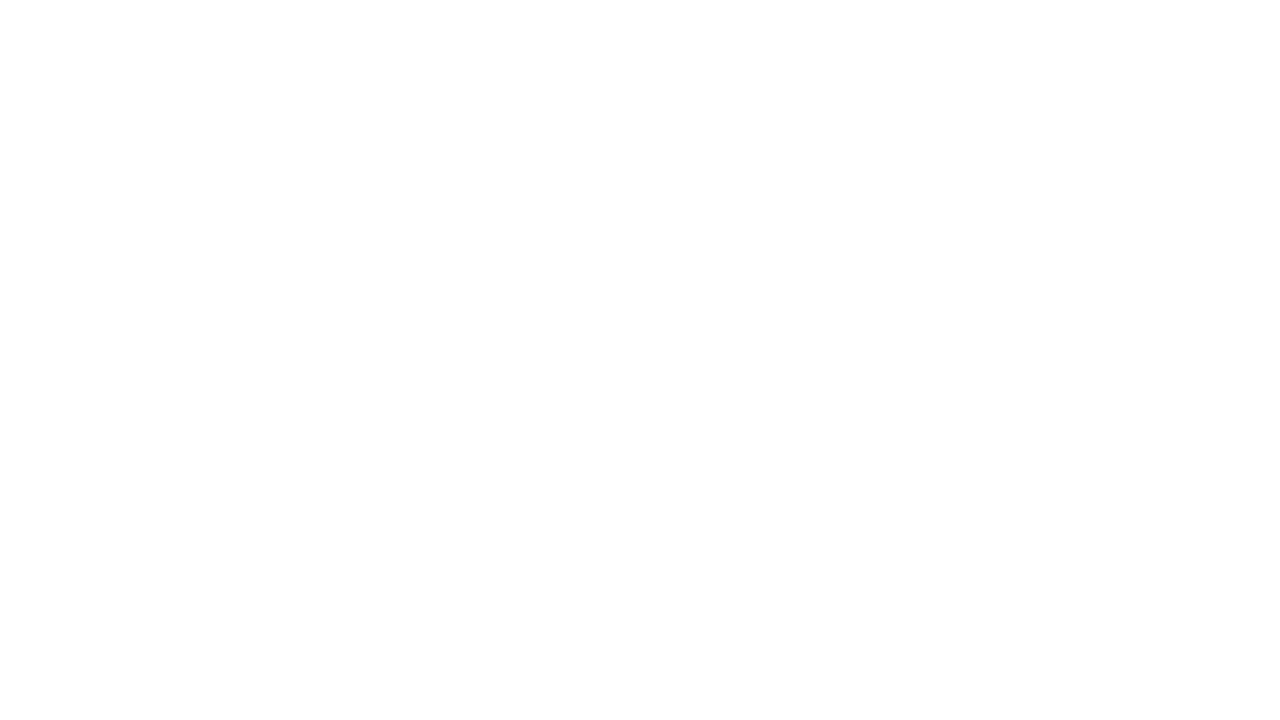

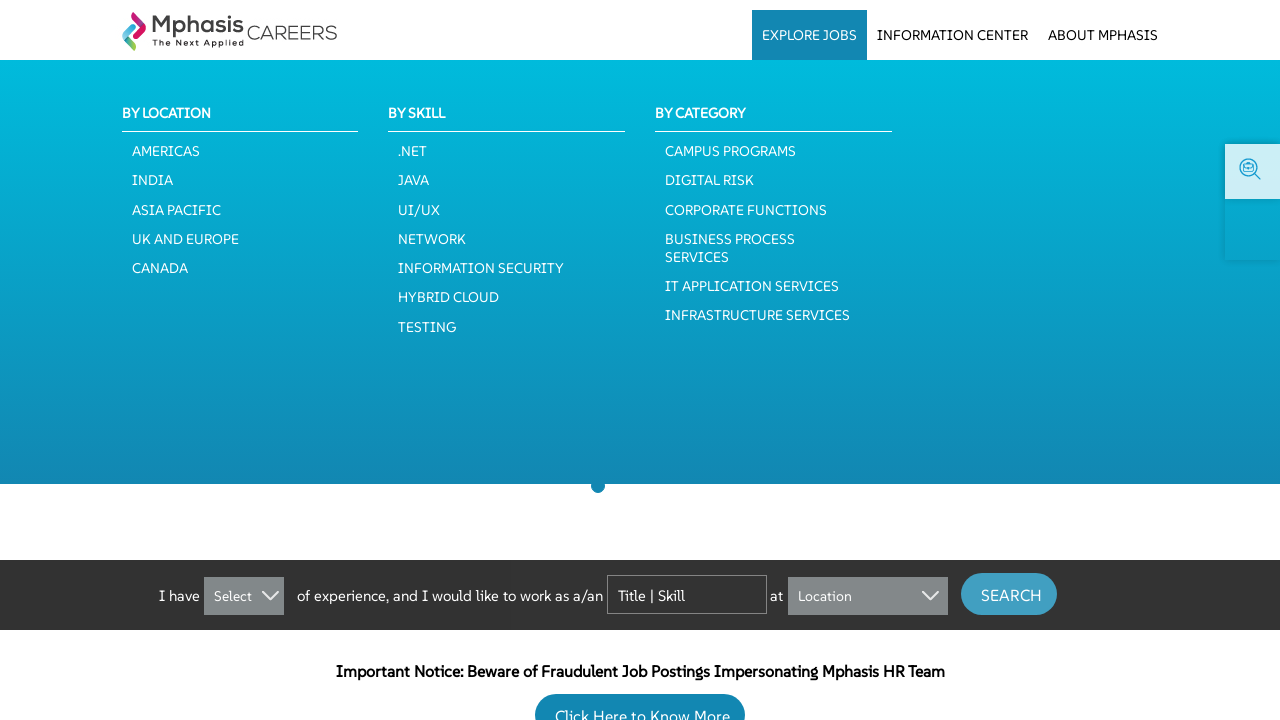